Tests table interaction by finding table cells containing '25' and reading adjacent cells

Starting URL: https://rahulshettyacademy.com/AutomationPractice

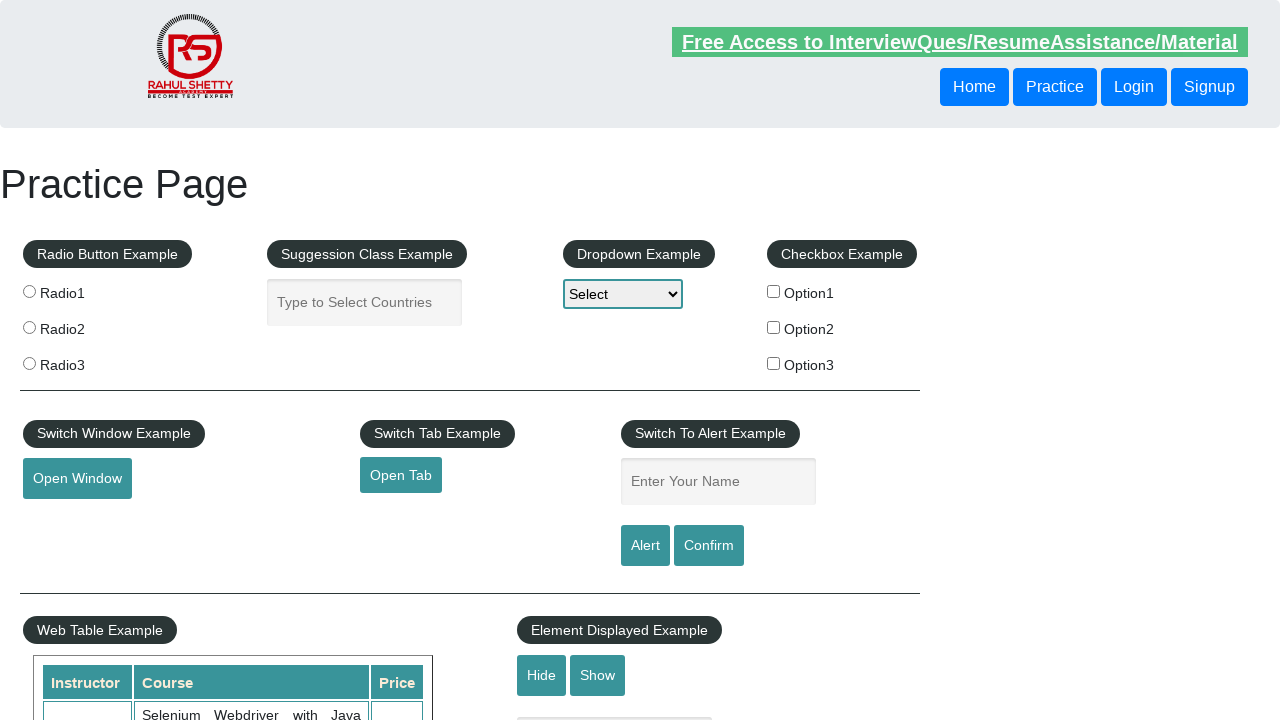

Waited for product table with id 'product' to be visible
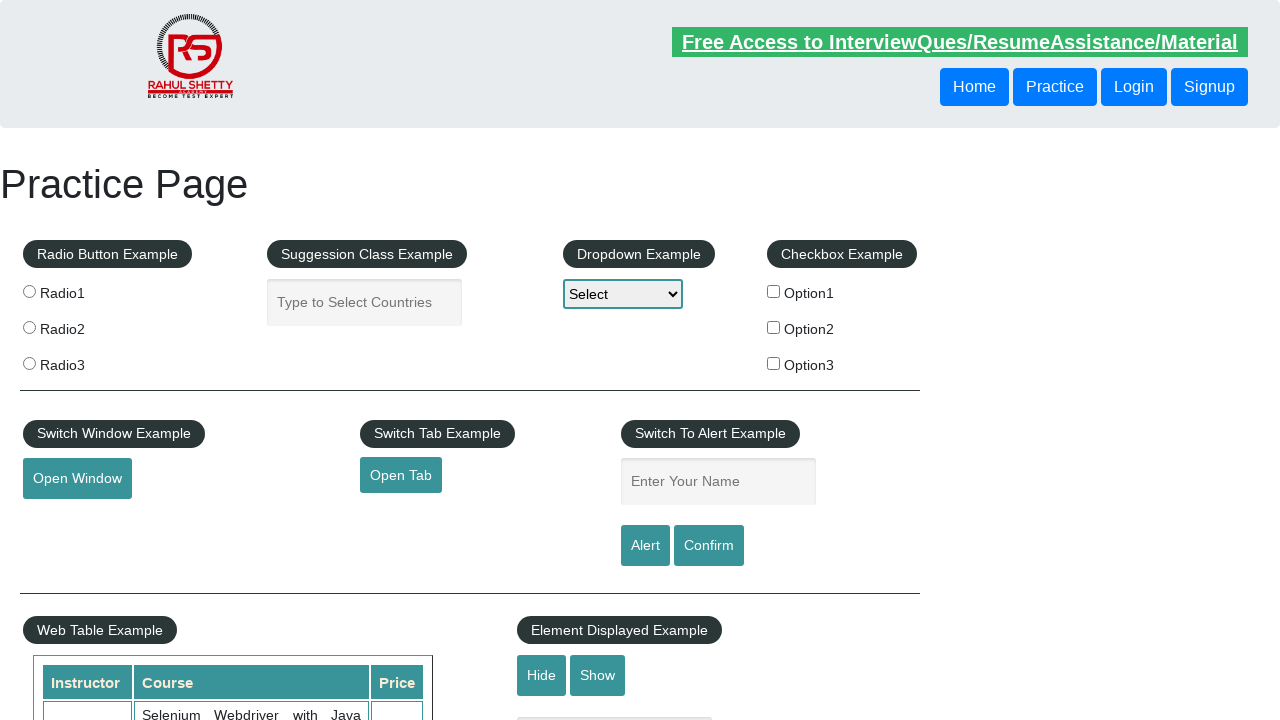

Located all table cells containing '25' in the product table
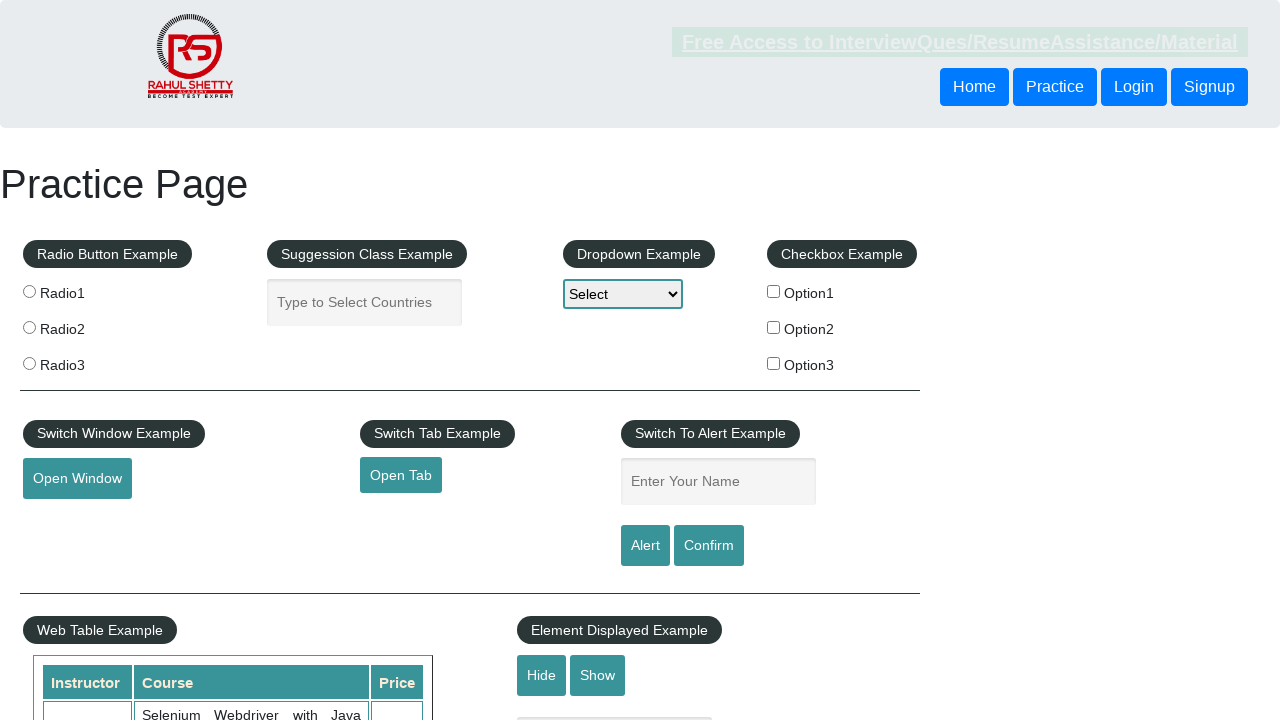

Waited for first cell containing '25' to be ready
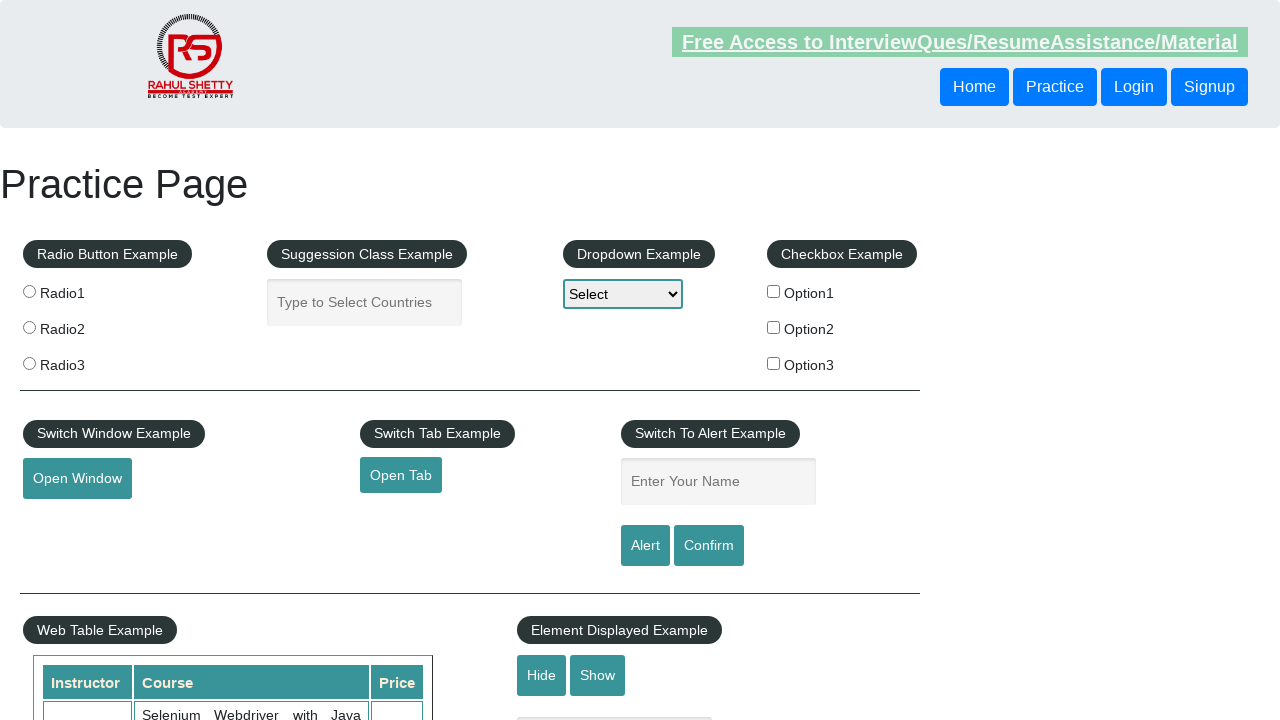

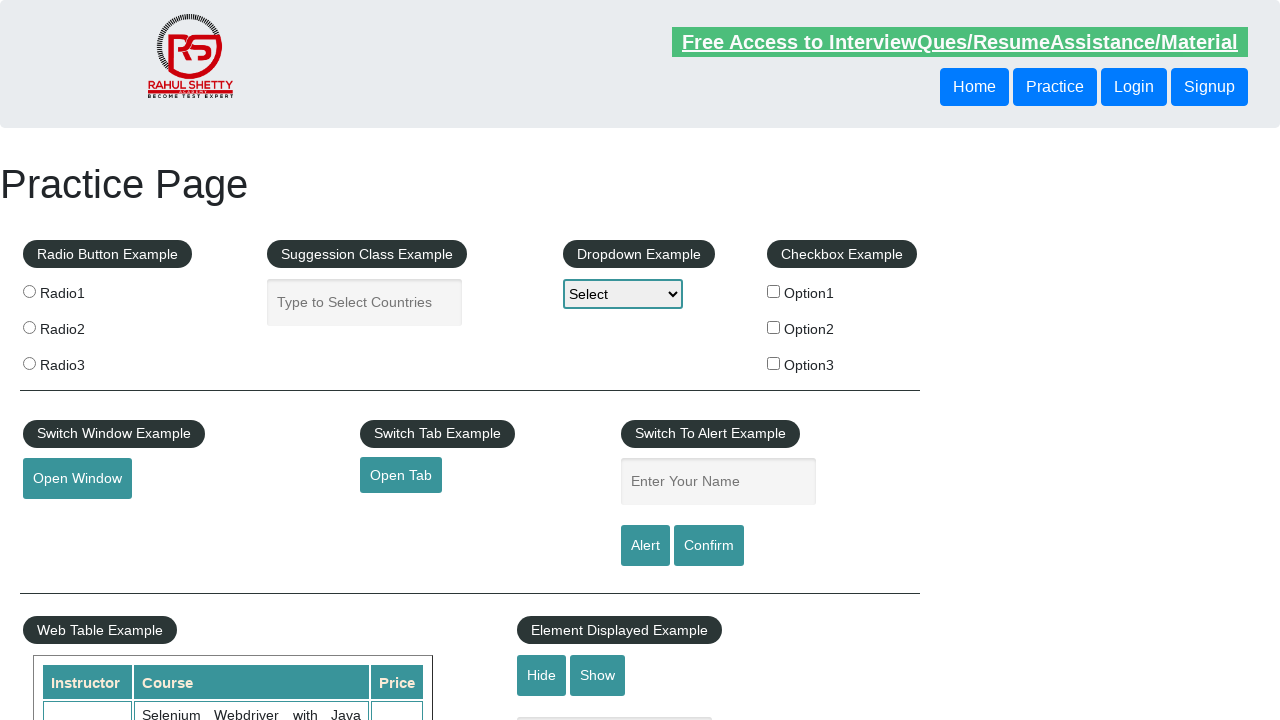